Tests simple dropdown selection by selecting an option by value and verifying the selection.

Starting URL: https://www.selenium.dev/selenium/web/selectPage.html

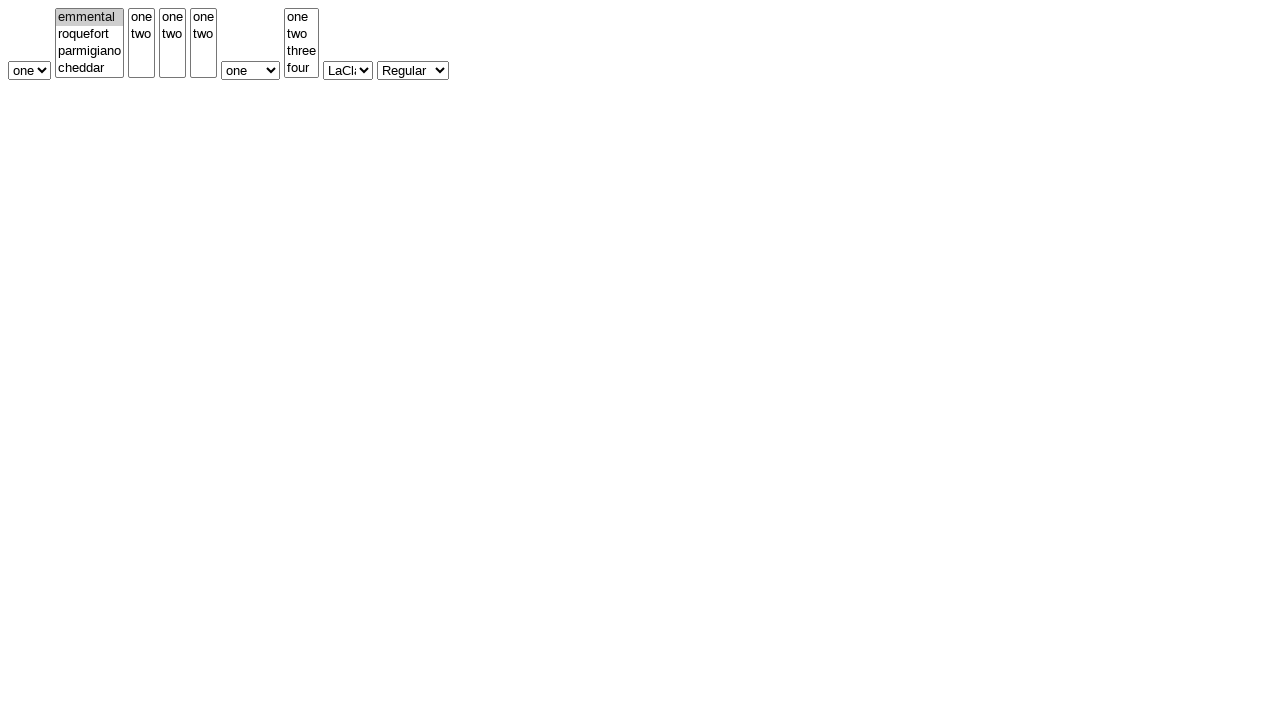

Navigated to dropdown selection test page
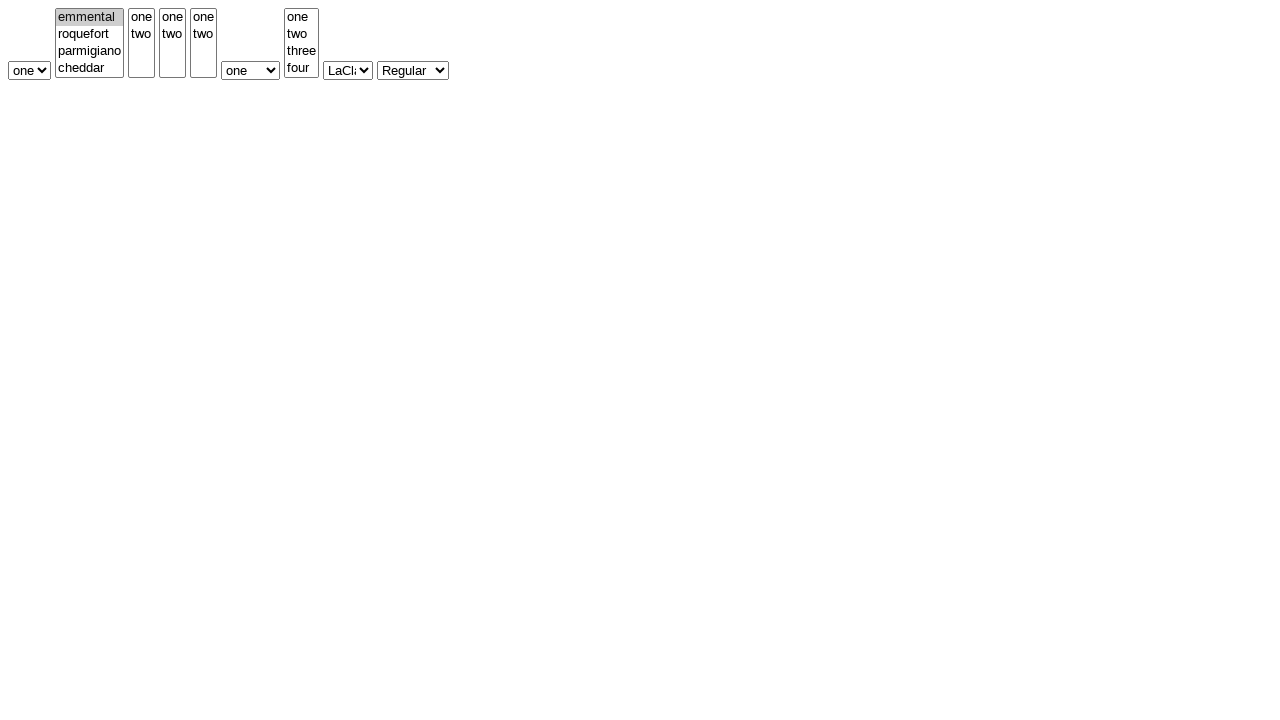

Selected 'two' from simple dropdown on #selectWithoutMultiple
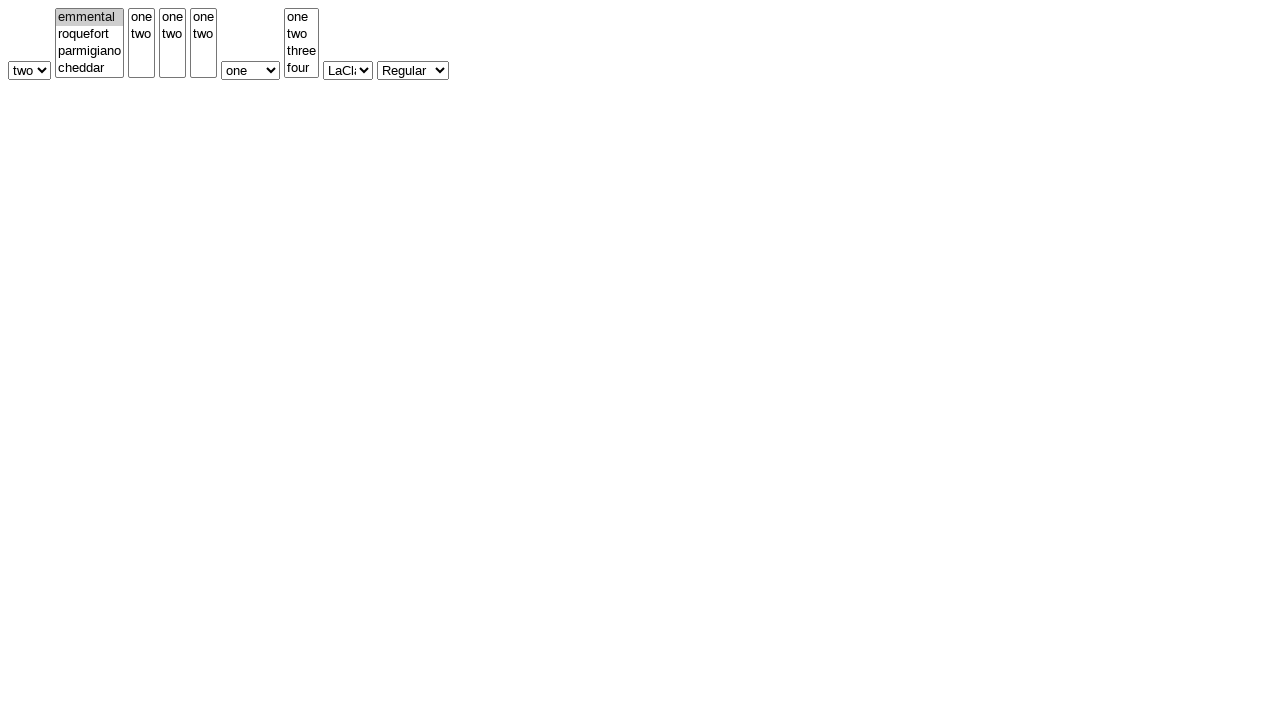

Verified that 'two' was selected in dropdown
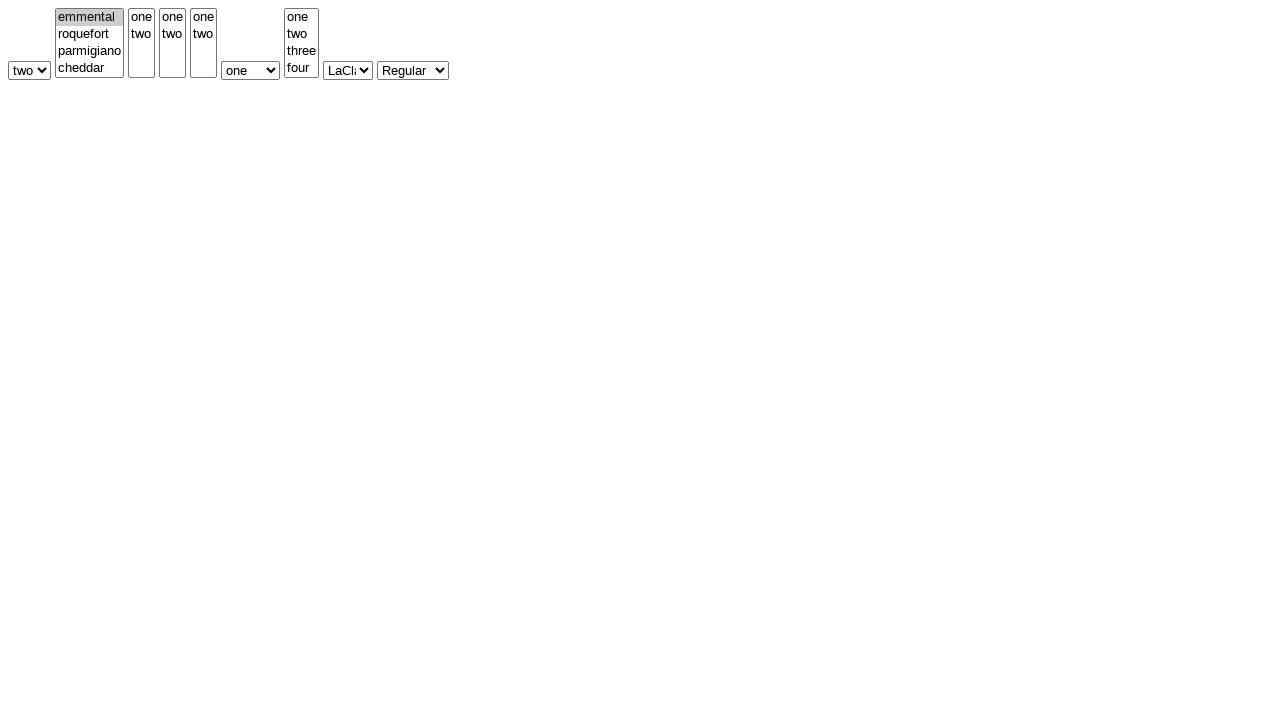

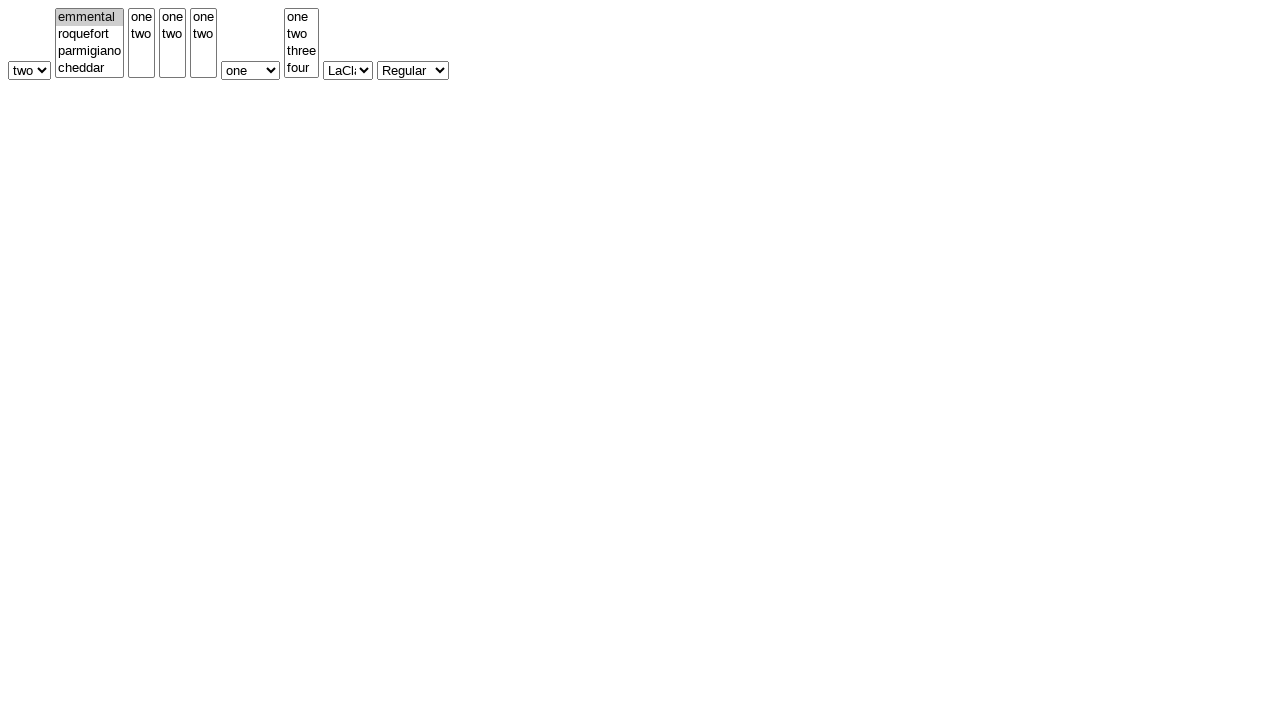